Tests checkbox selection and passenger count dropdown functionality on a flight booking practice page. It clicks a senior citizen discount checkbox, opens a passenger selector dropdown, increments the adult count 4 times, and closes the dropdown.

Starting URL: https://rahulshettyacademy.com/dropdownsPractise/

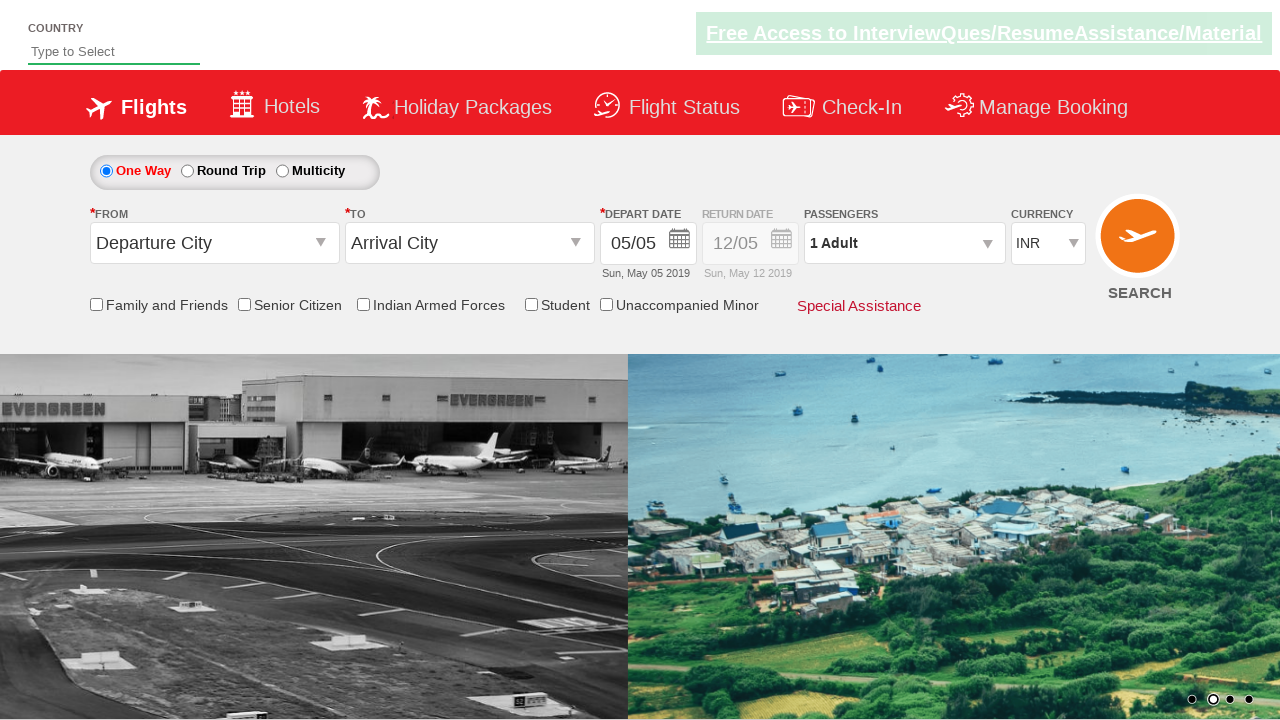

Located Senior Citizen Discount checkbox
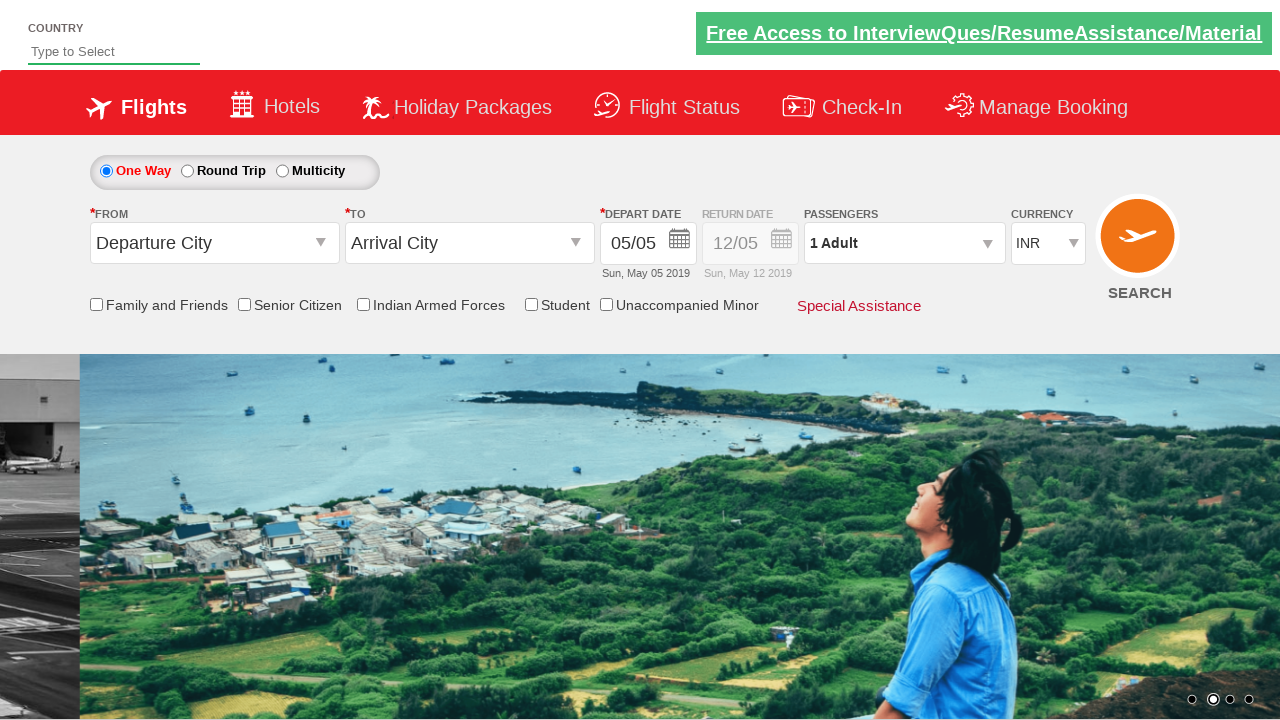

Clicked Senior Citizen Discount checkbox at (244, 304) on input[id*='SeniorCitizenDiscount']
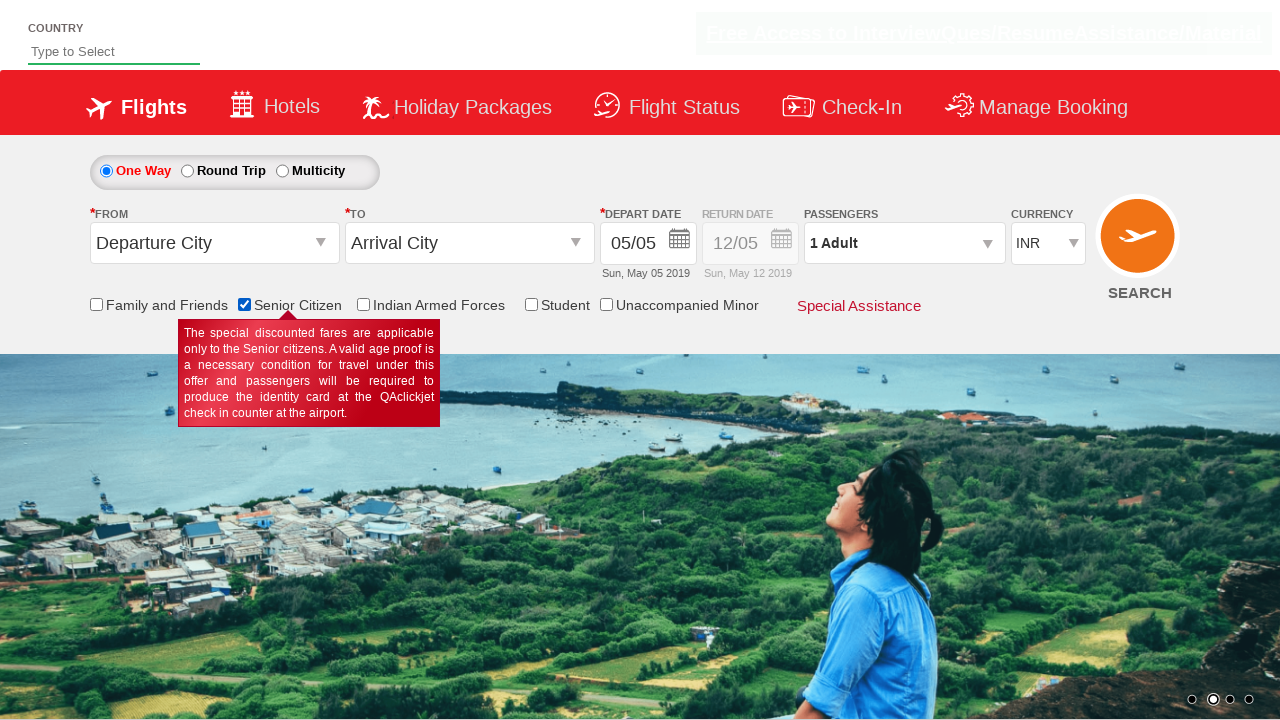

Clicked passenger info dropdown to open it at (904, 243) on #divpaxinfo
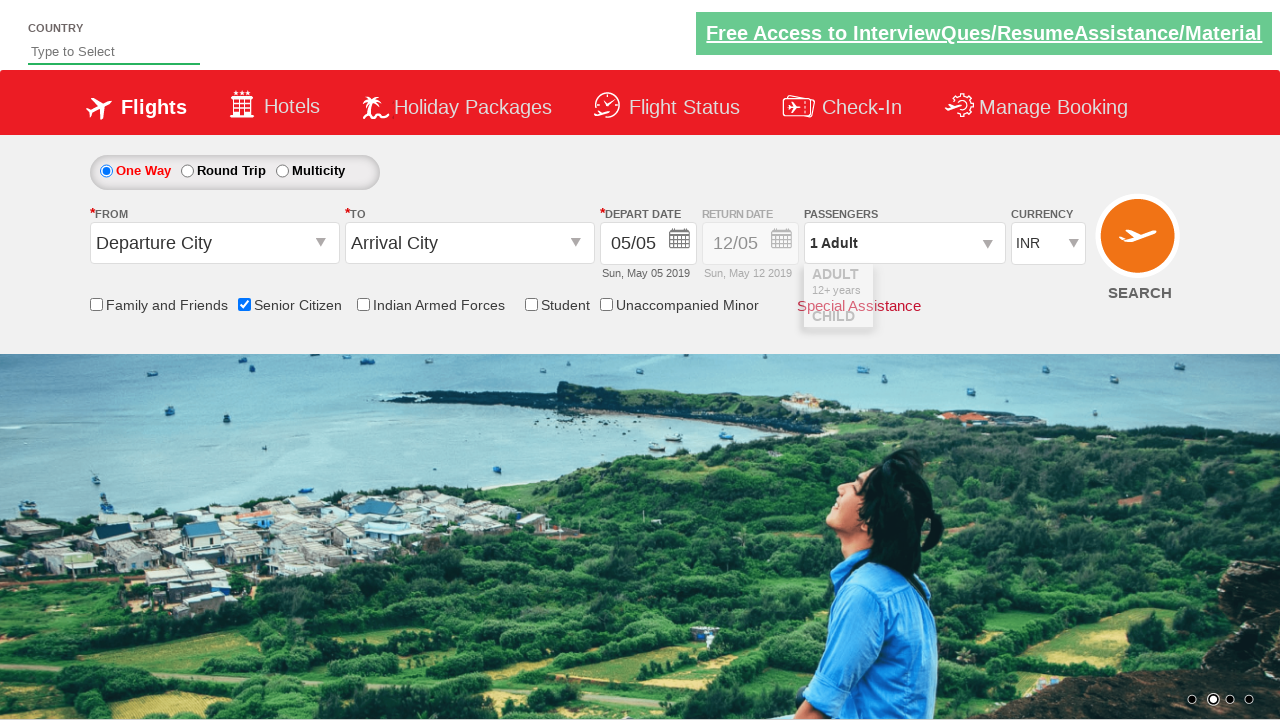

Waited for dropdown to be visible
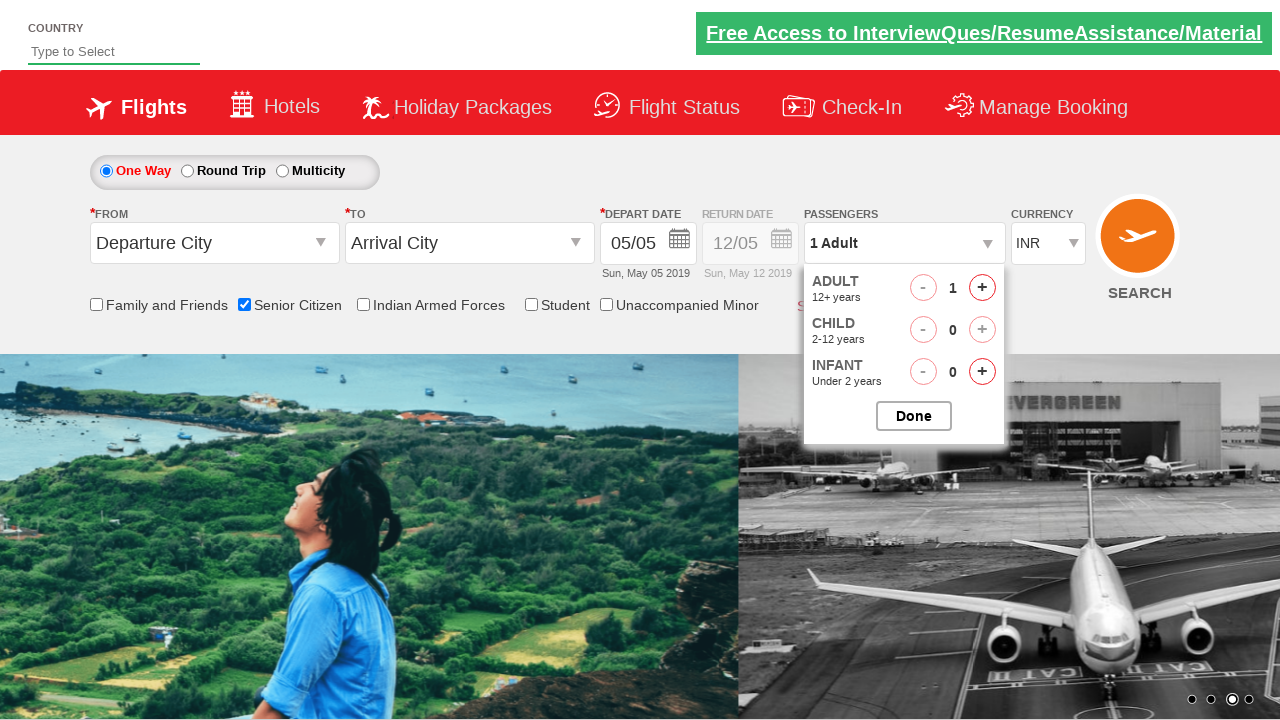

Incremented adult count (iteration 1/4) at (982, 288) on #hrefIncAdt
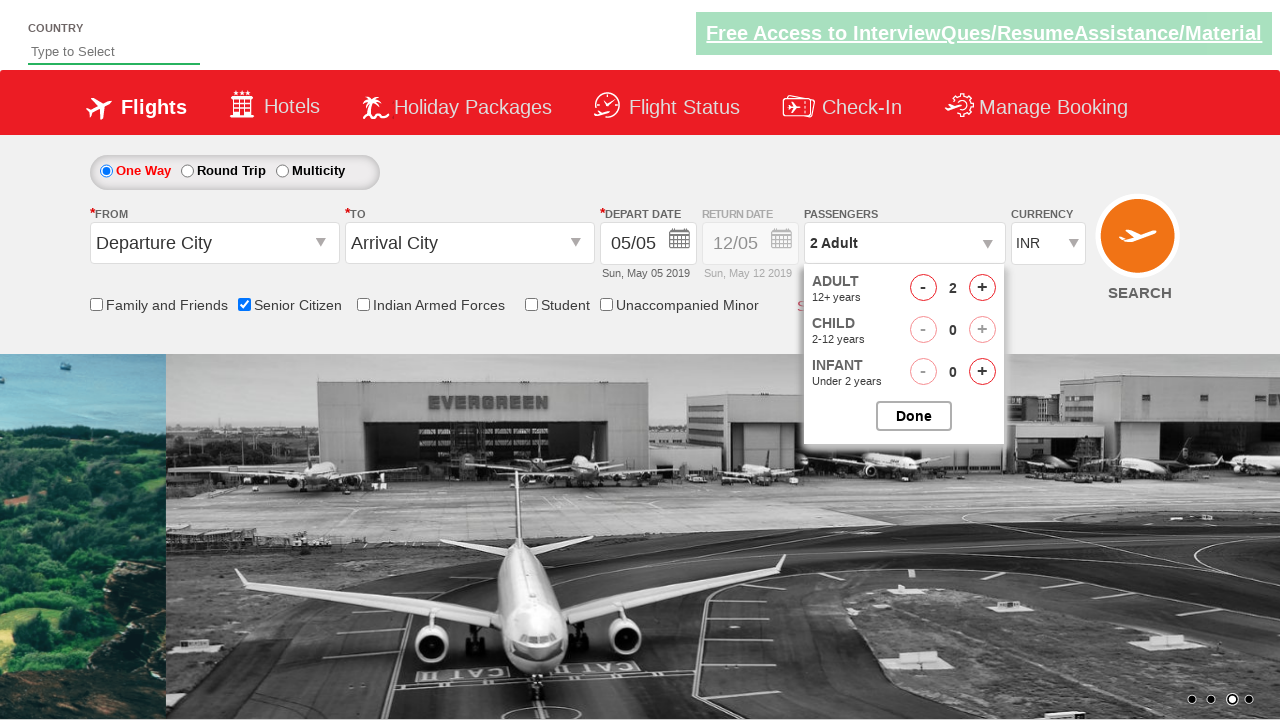

Incremented adult count (iteration 2/4) at (982, 288) on #hrefIncAdt
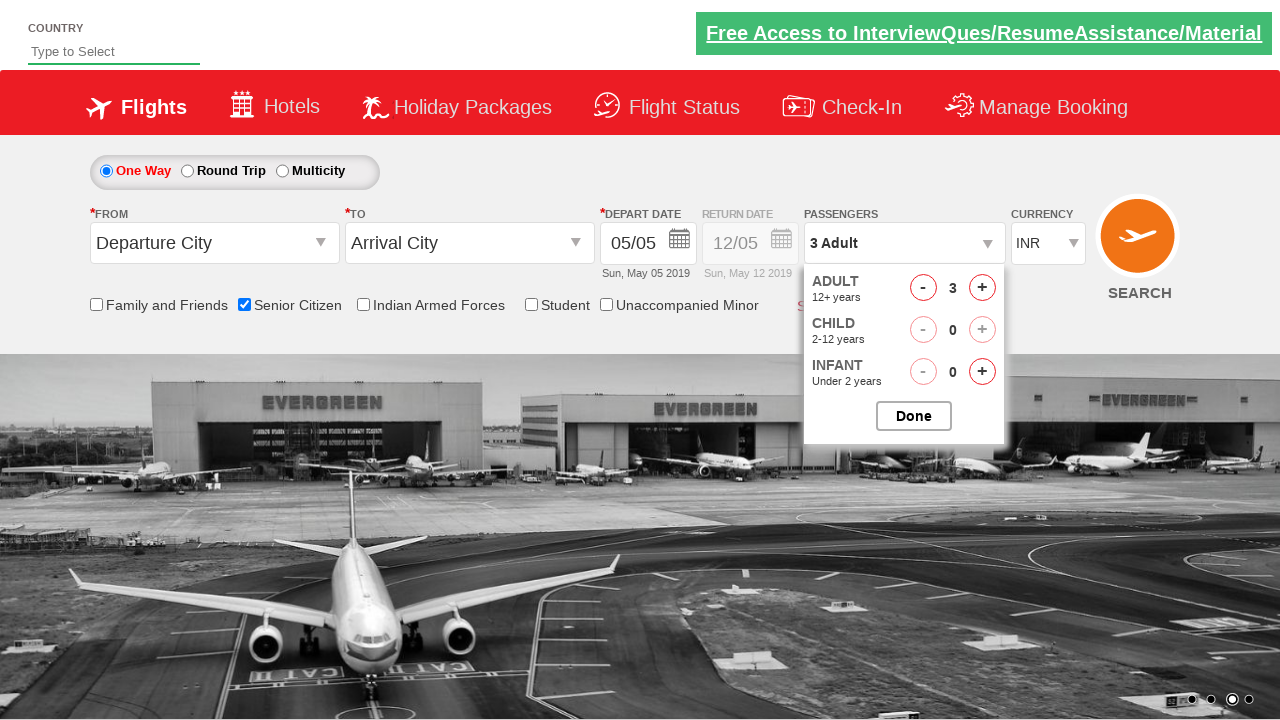

Incremented adult count (iteration 3/4) at (982, 288) on #hrefIncAdt
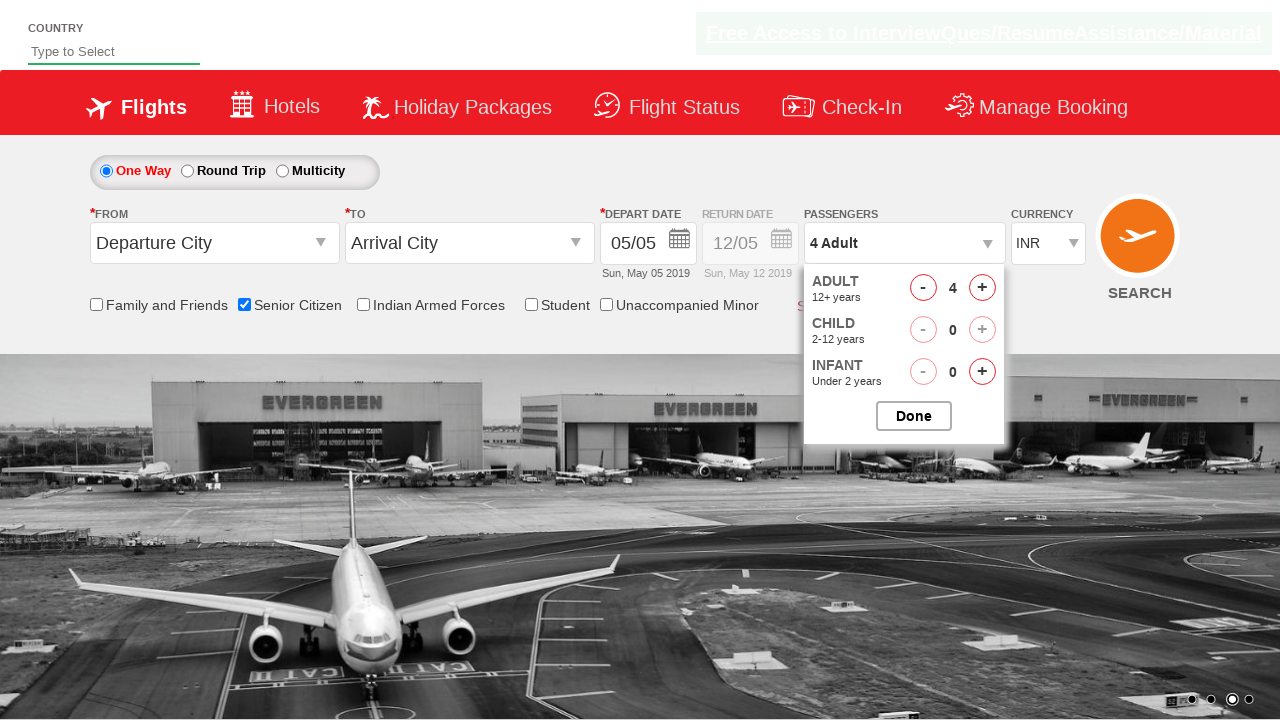

Incremented adult count (iteration 4/4) at (982, 288) on #hrefIncAdt
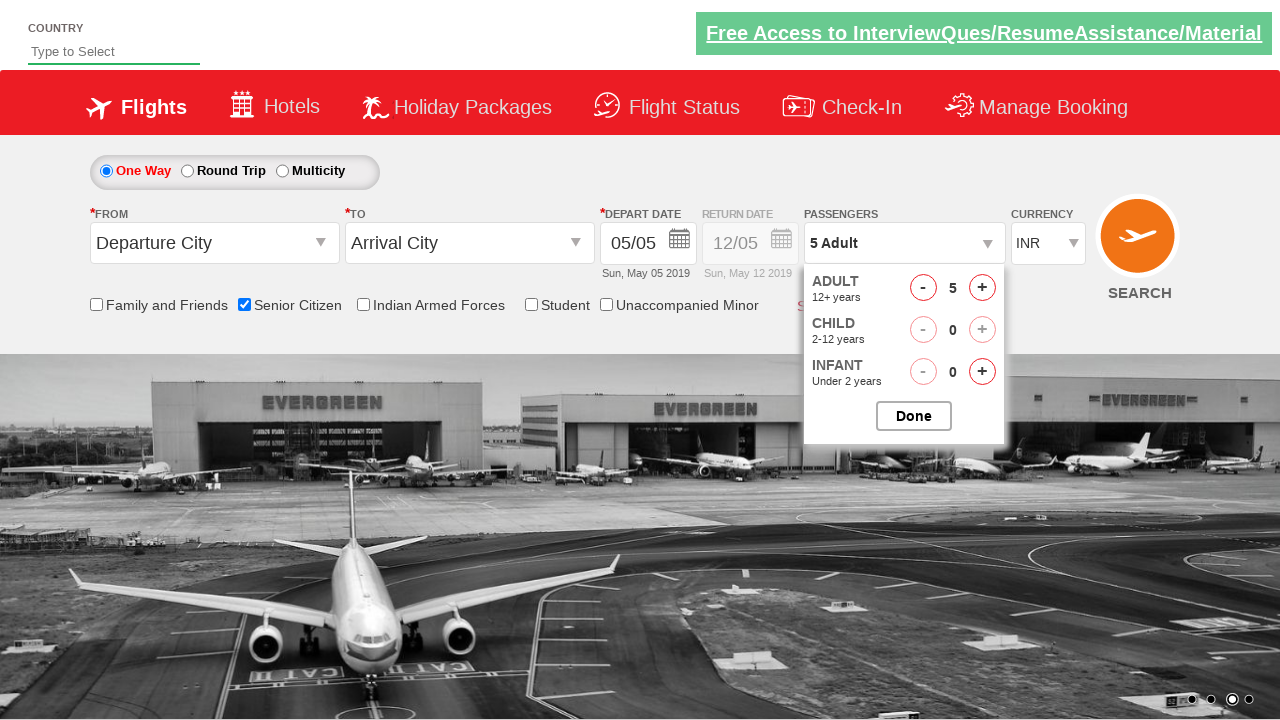

Clicked button to close passenger options dropdown at (914, 416) on #btnclosepaxoption
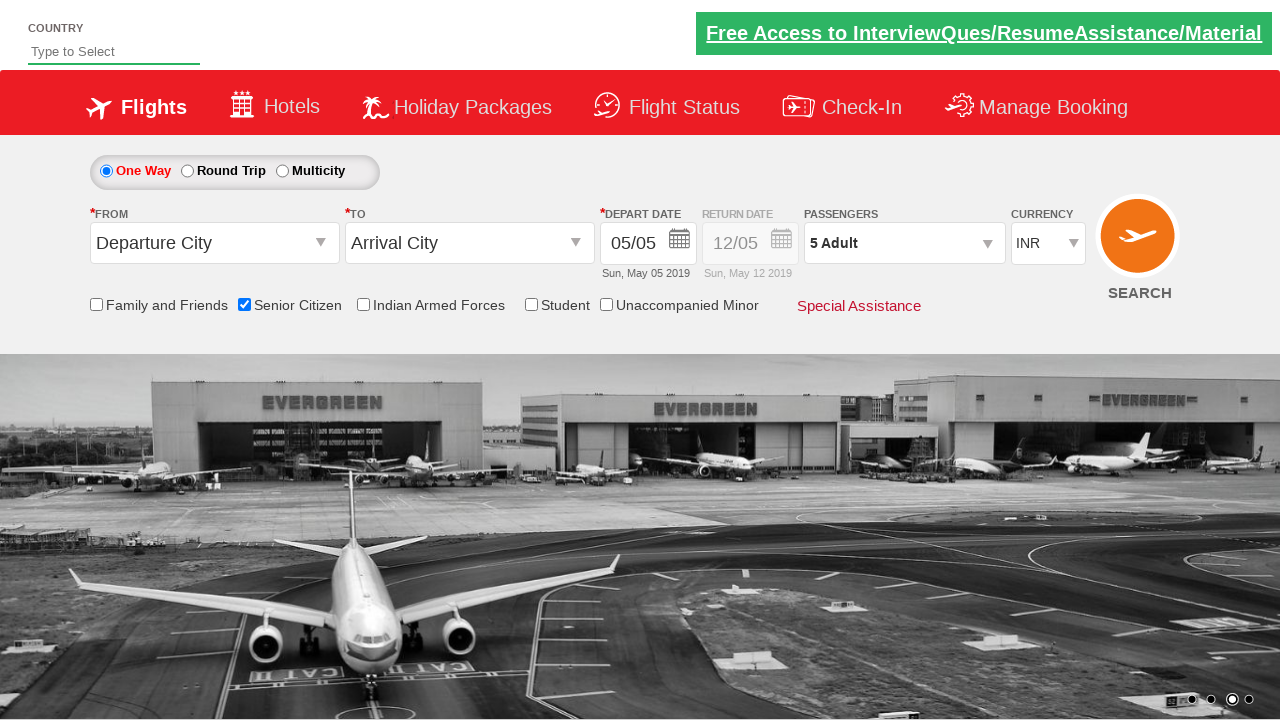

Waited for passenger info dropdown element to be ready after closing
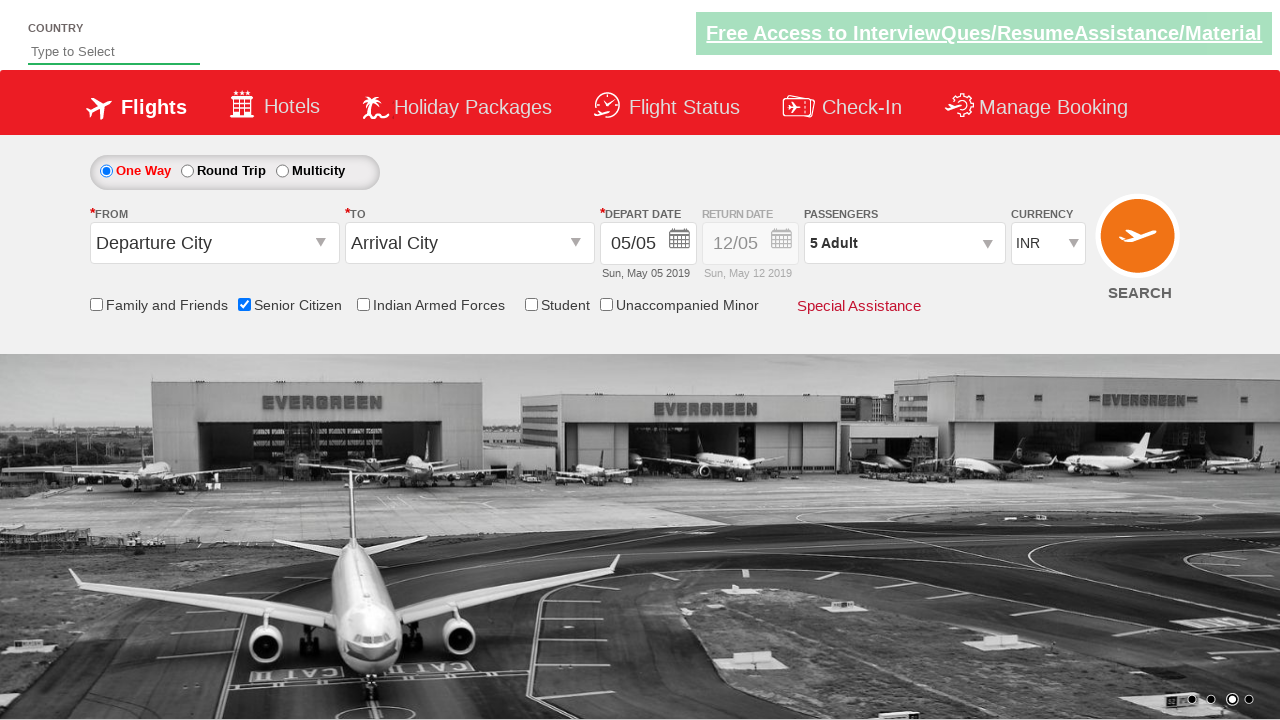

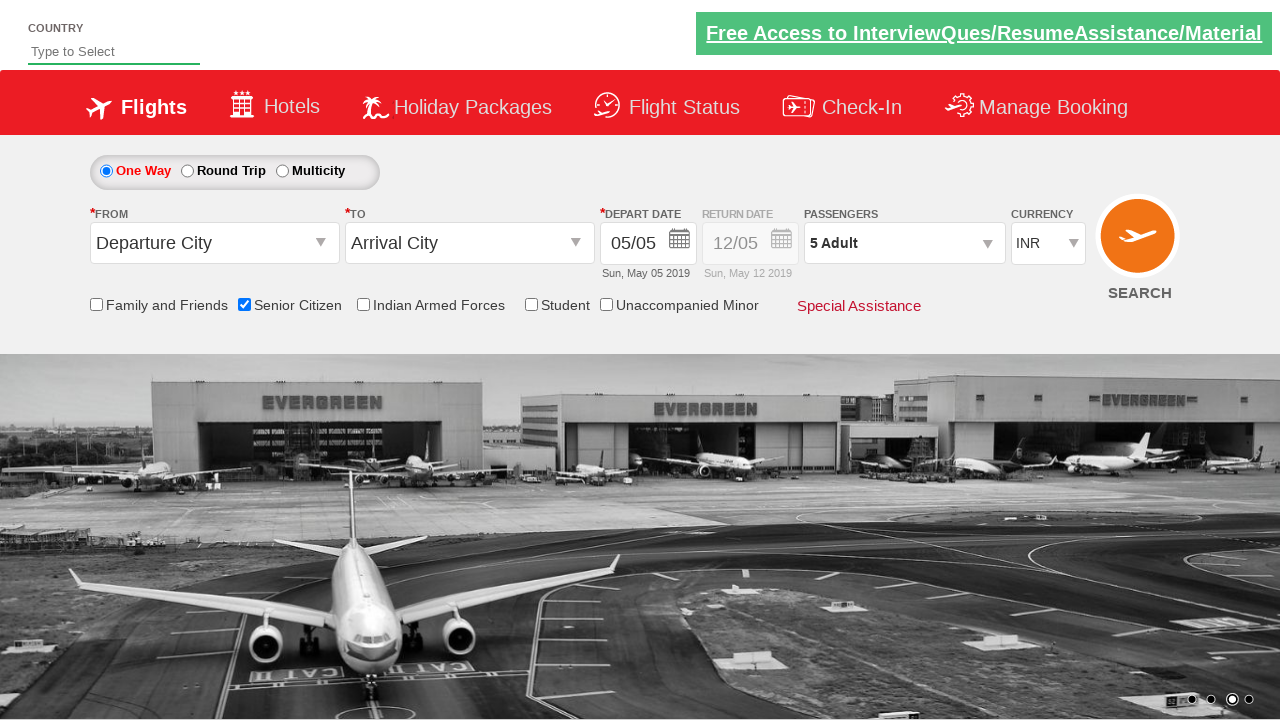